Tests handling new tab opening using an alternative approach with context page event

Starting URL: https://rahulshettyacademy.com/AutomationPractice/

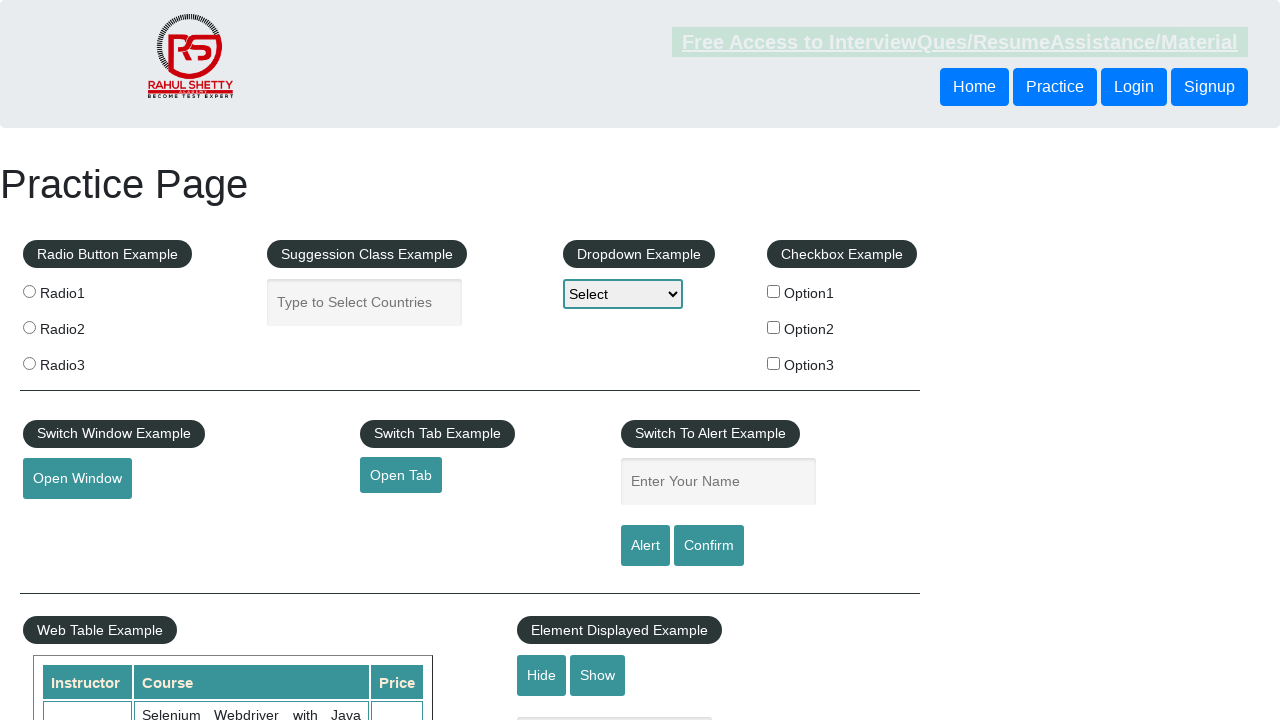

Clicked open tab button and waiting for new page/tab to open at (401, 475) on #opentab
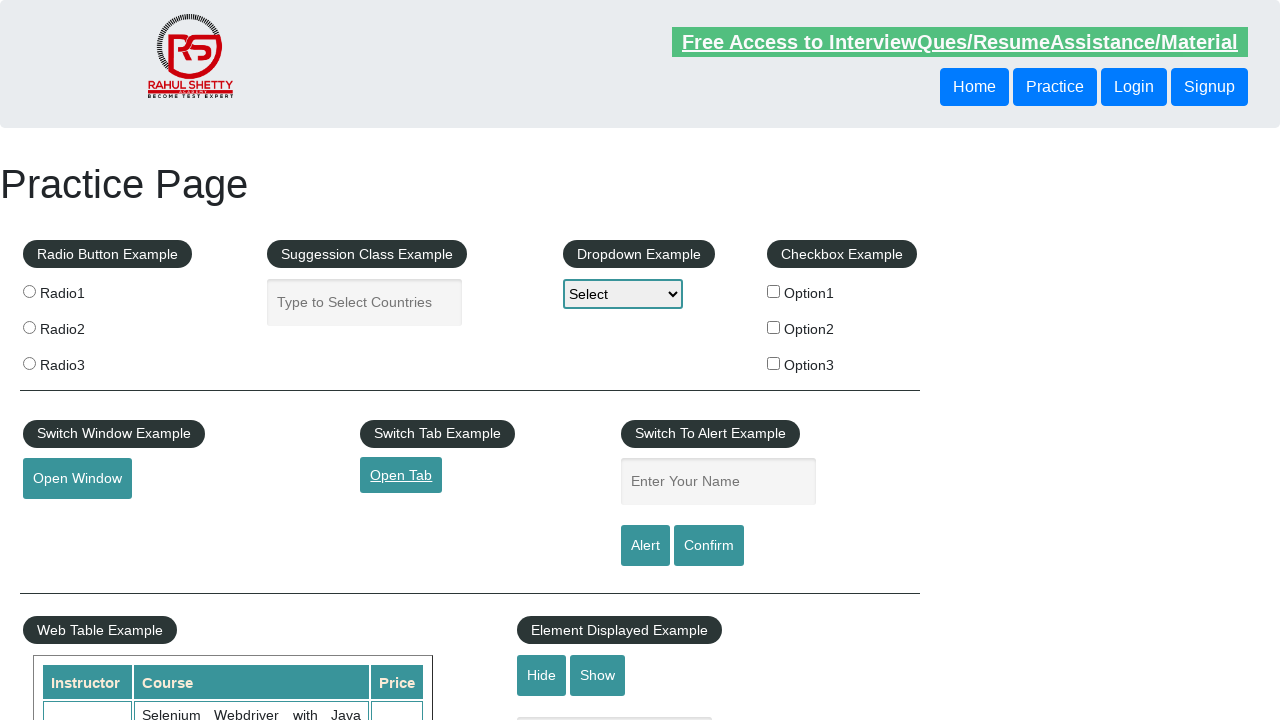

New page/tab opened successfully using context page event
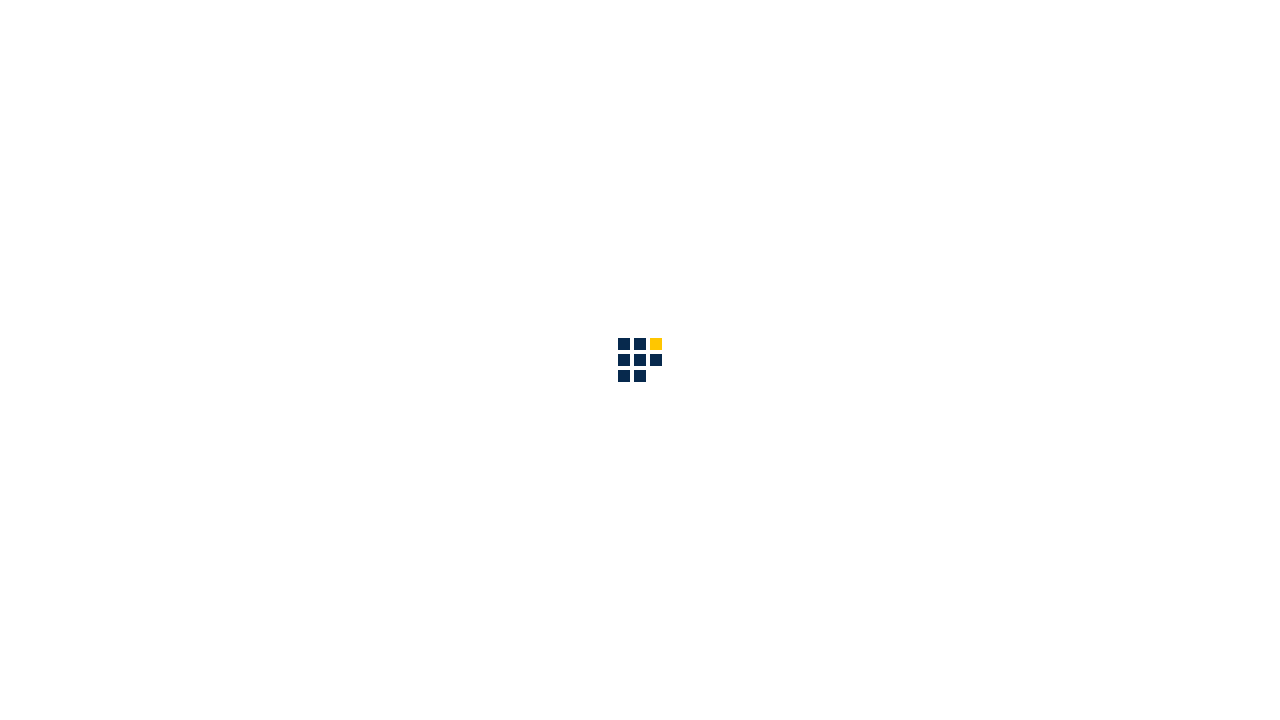

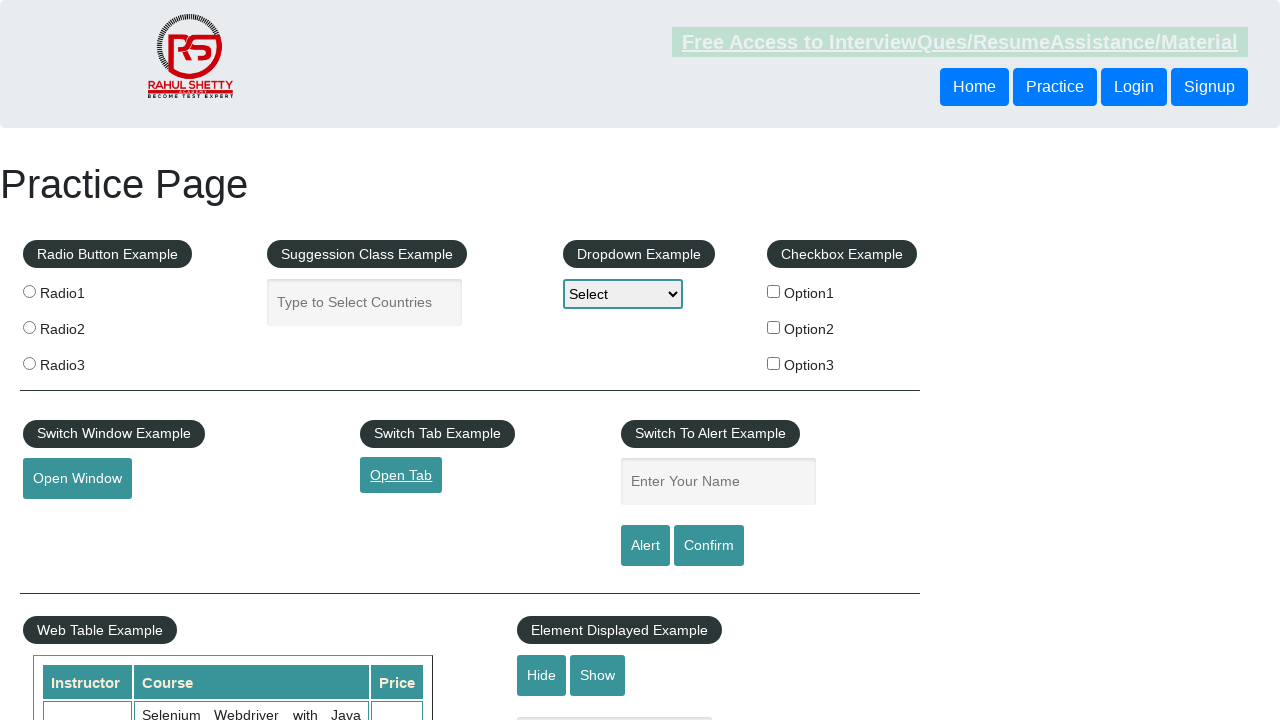